Tests a math puzzle form by extracting a value from an element's attribute, calculating the answer using a logarithmic formula, filling the answer field, checking required checkboxes, and submitting the form.

Starting URL: https://suninjuly.github.io/get_attribute.html

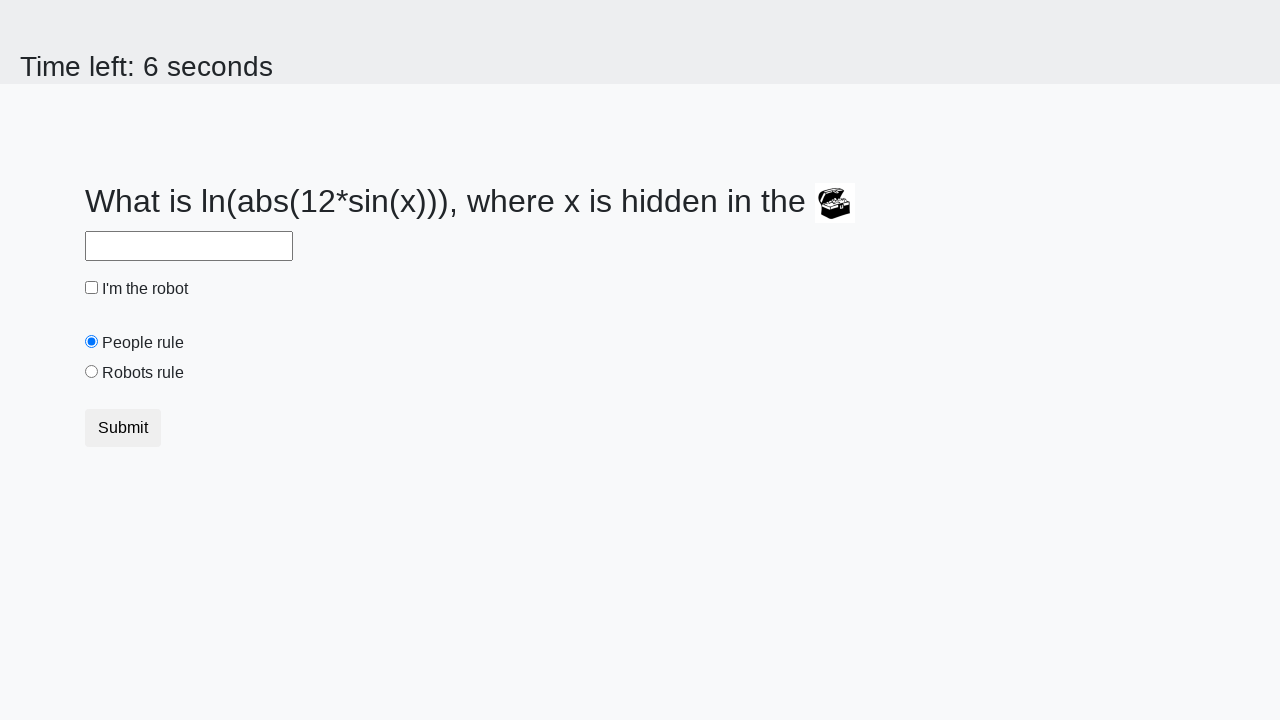

Located the treasure element
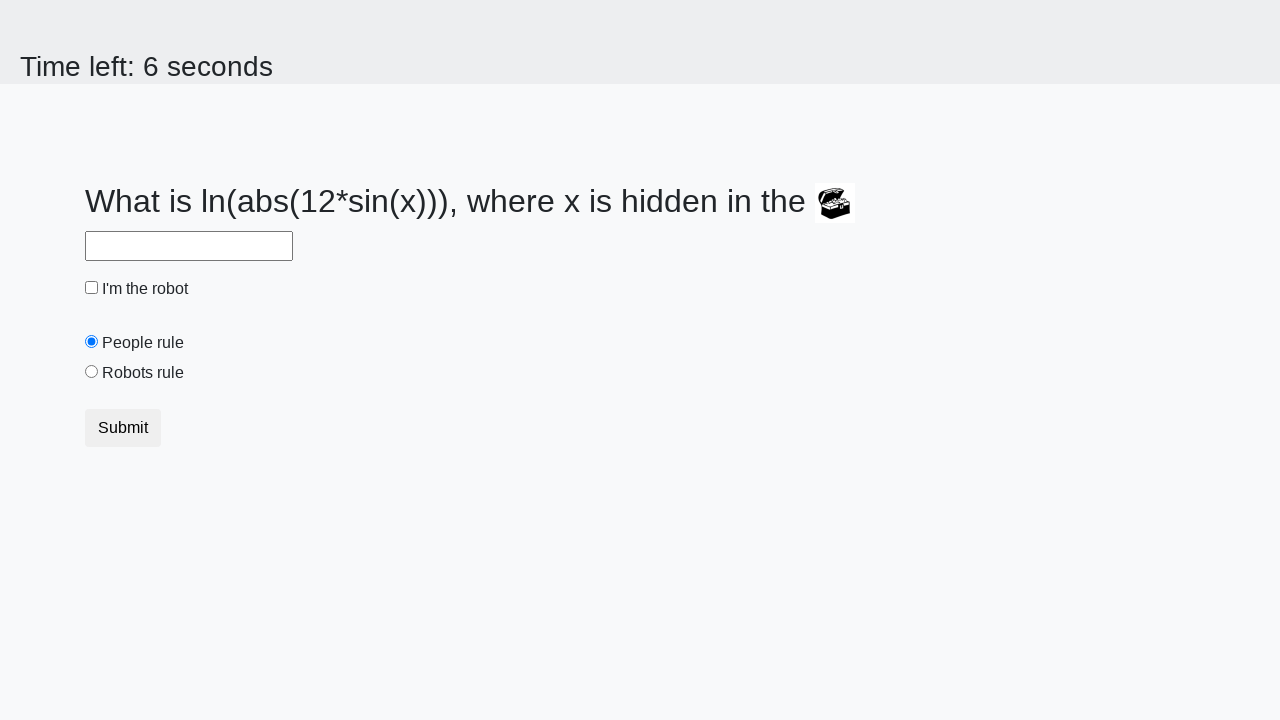

Extracted 'valuex' attribute from treasure element
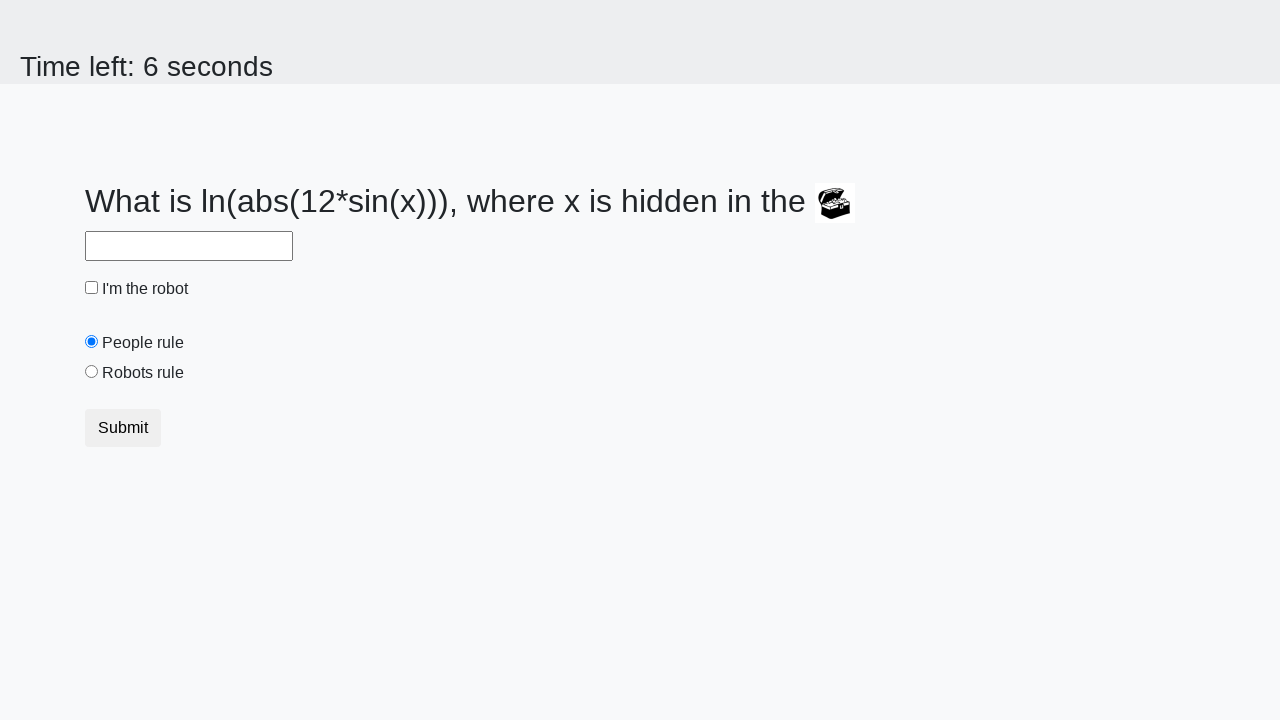

Calculated answer using logarithmic formula: 1.8340570606172548
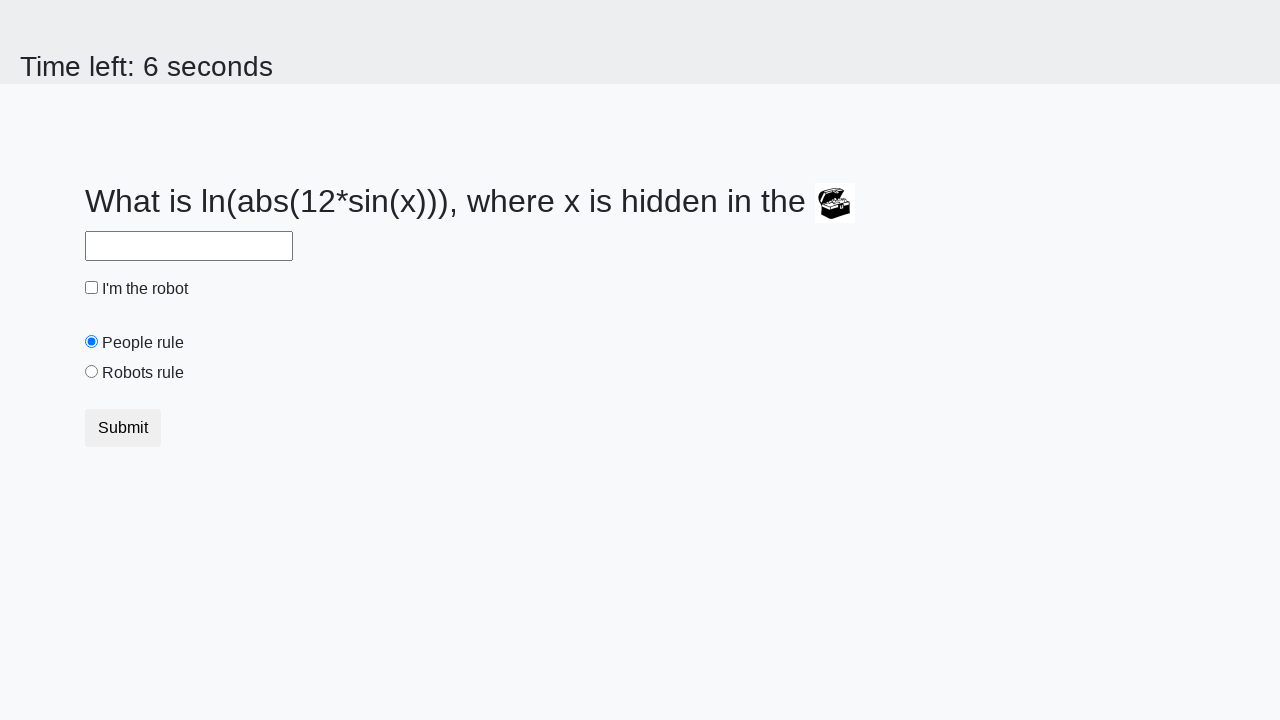

Filled answer field with calculated value on #answer
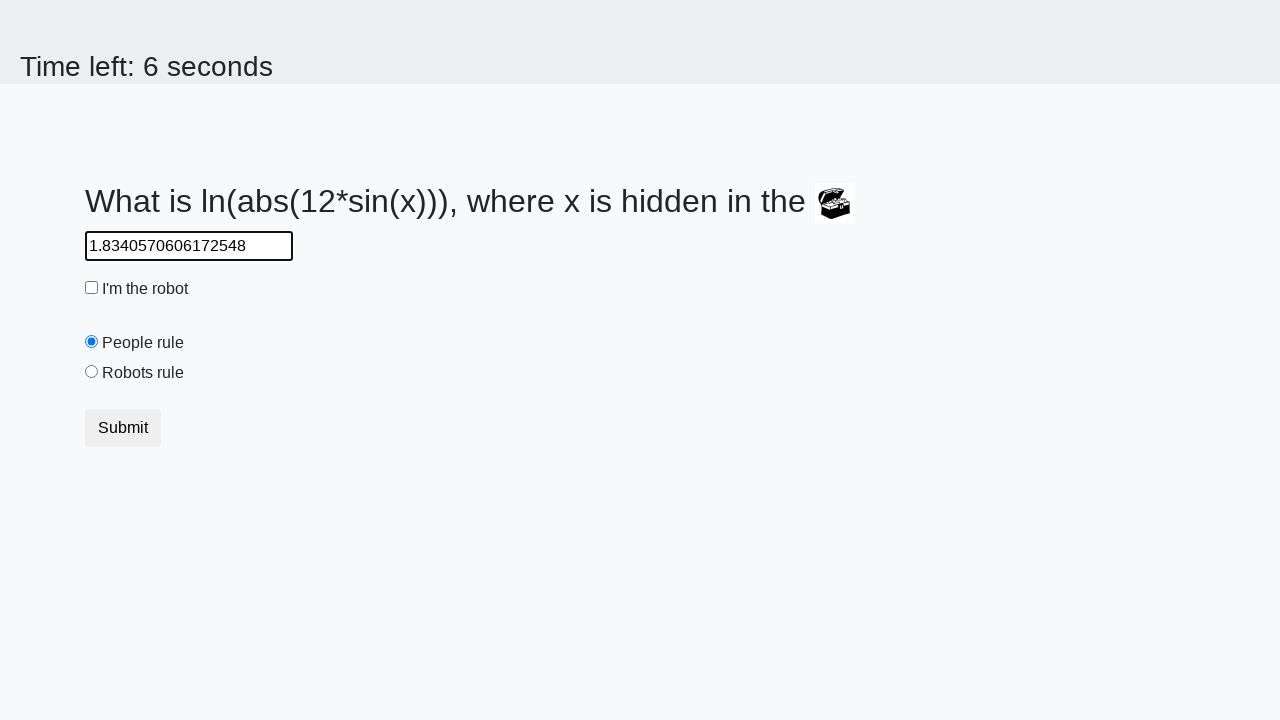

Checked the robot checkbox at (92, 288) on #robotCheckbox
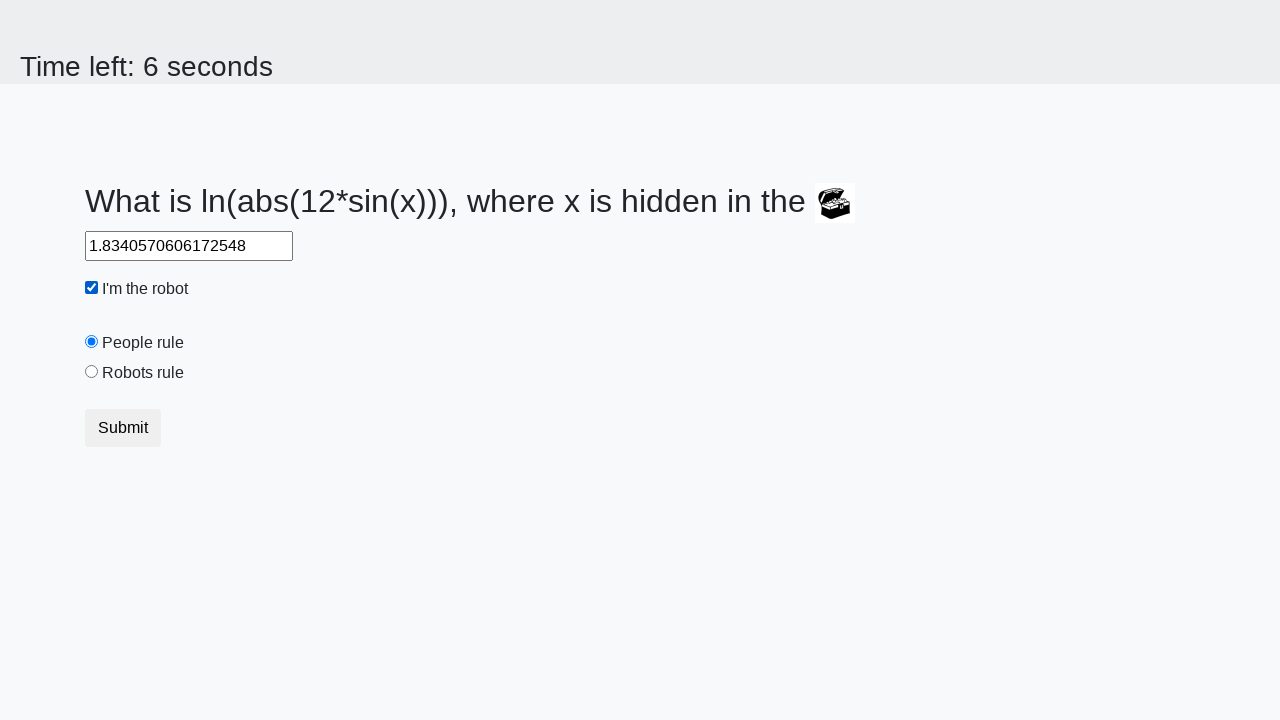

Checked the robots rule checkbox at (92, 372) on #robotsRule
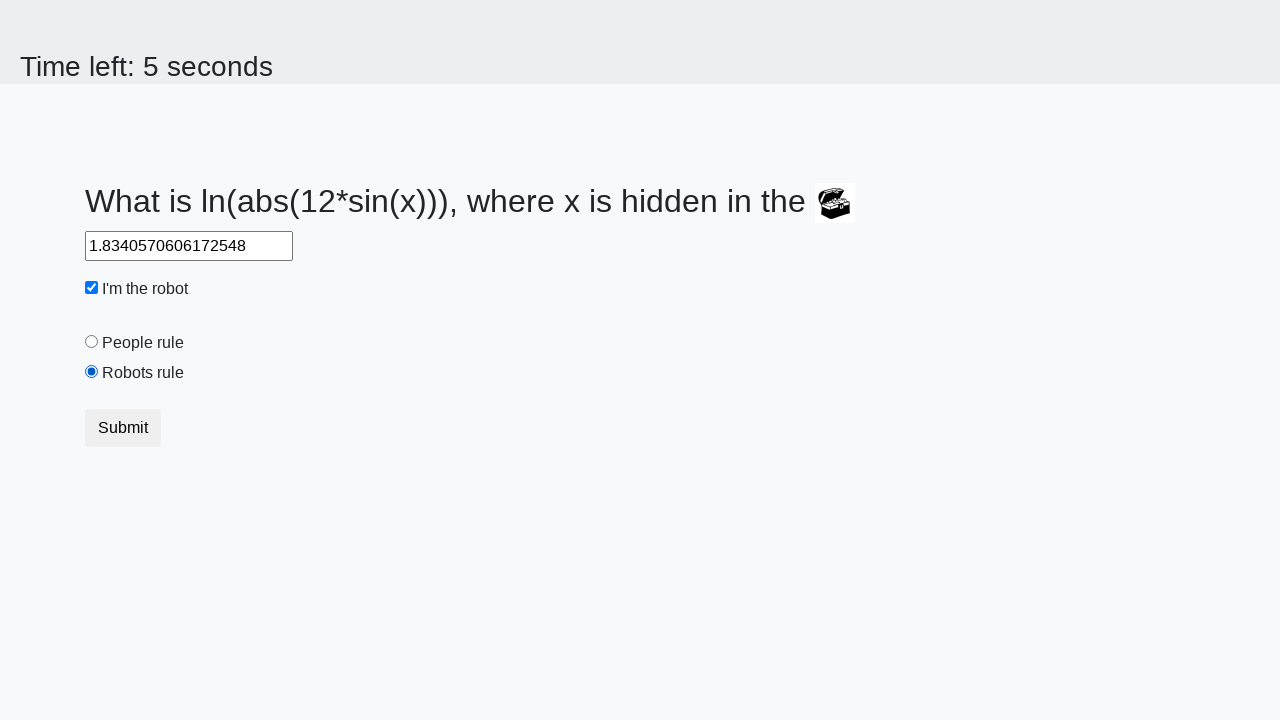

Clicked the submit button to complete the form at (123, 428) on .btn
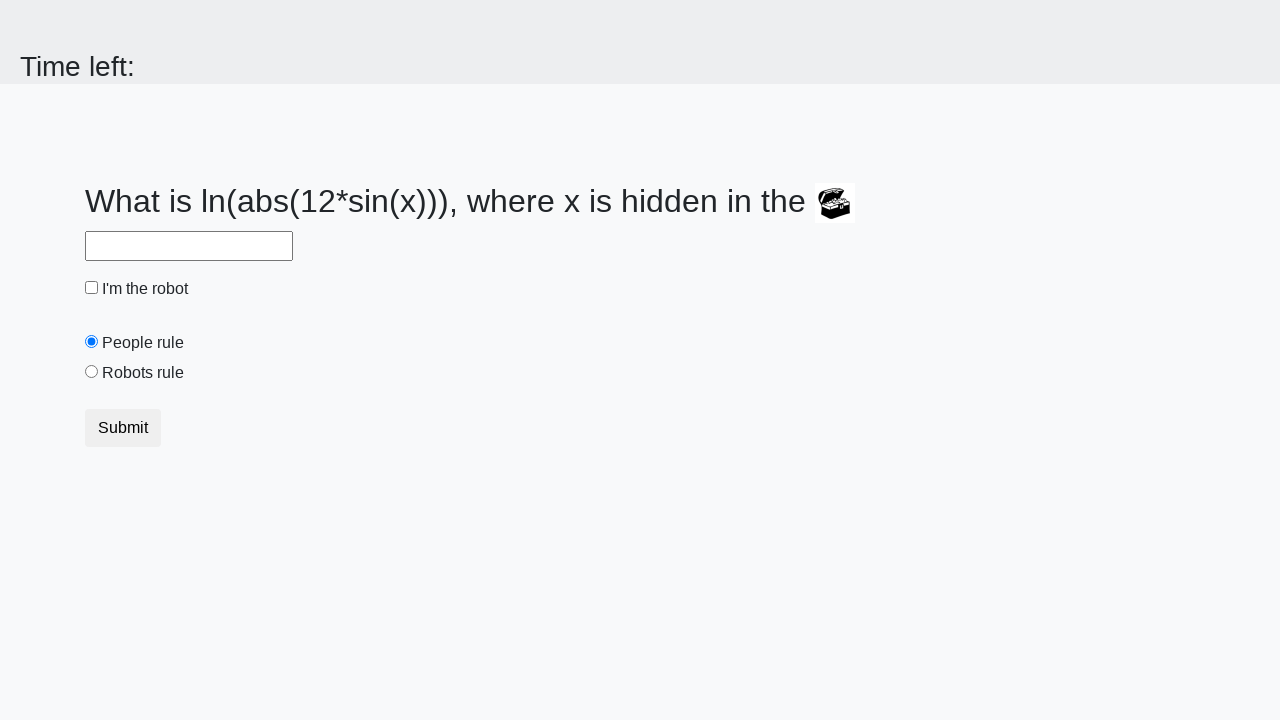

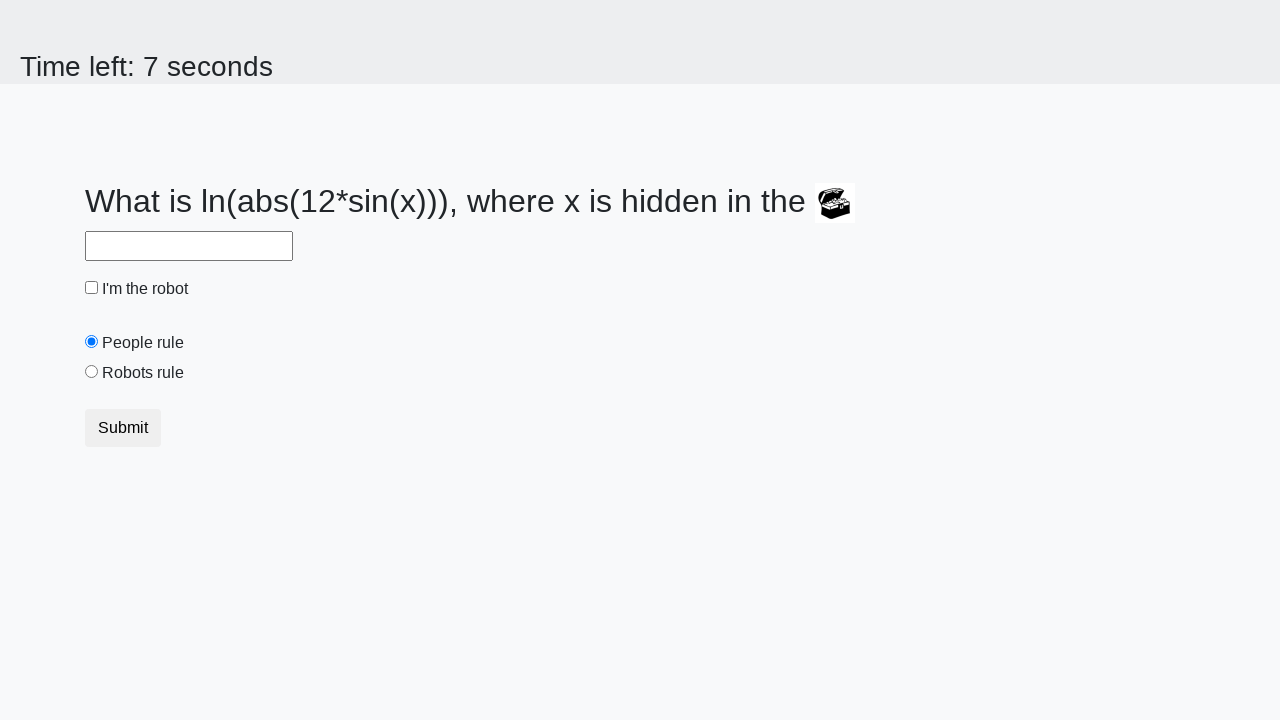